Tests a JavaScript prompt dialog by entering text input and accepting, then verifying the response contains the entered text.

Starting URL: https://practice.expandtesting.com/js-dialogs

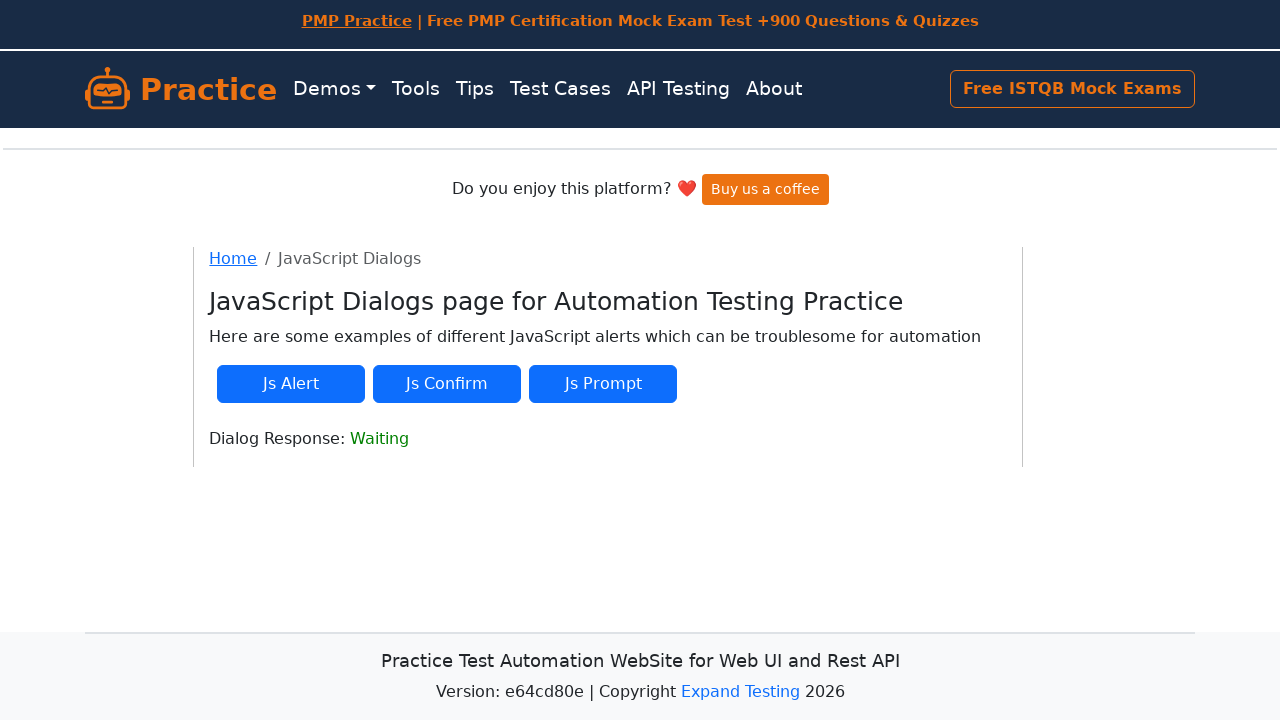

Waited for prompt button to be present
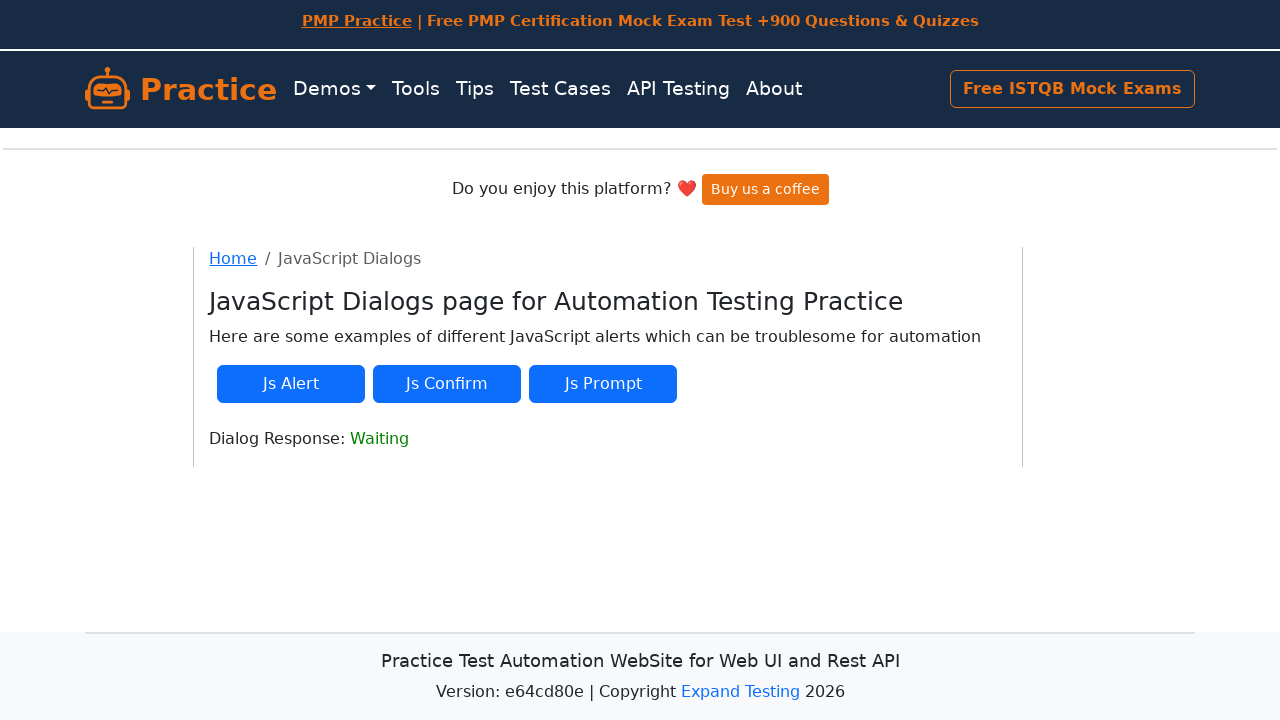

Set up dialog handler to accept prompt with test input
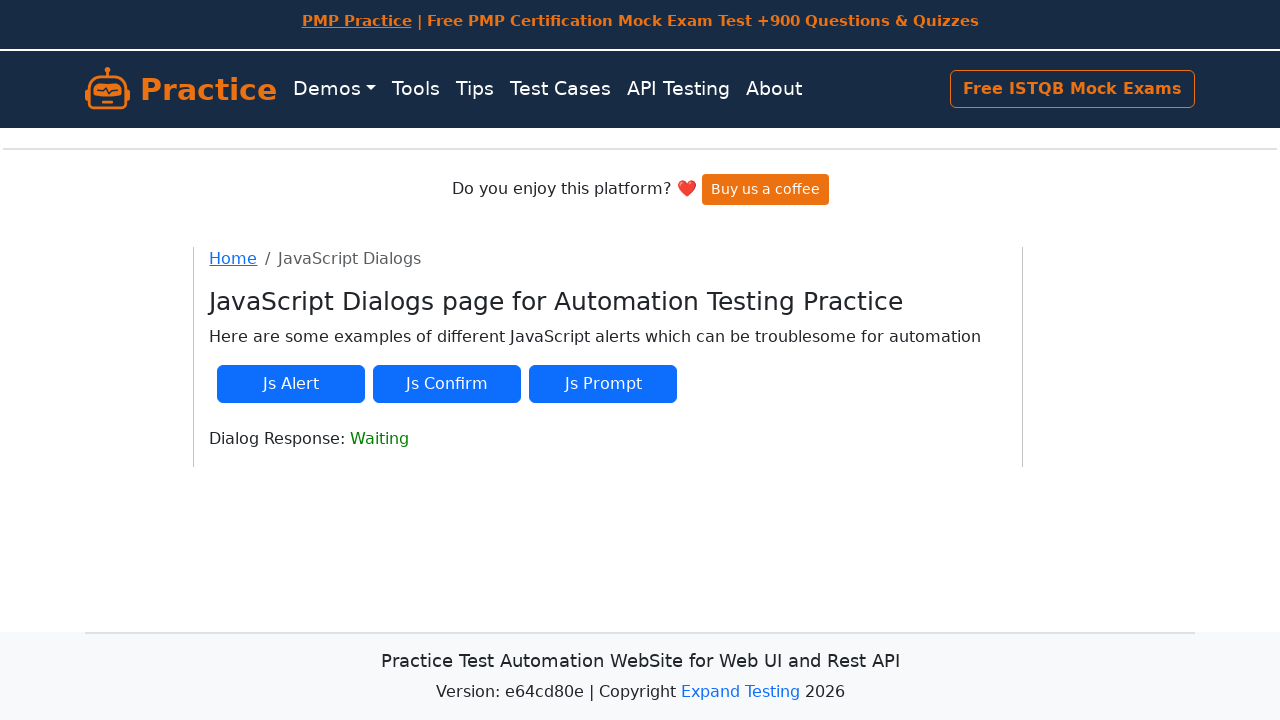

Clicked the prompt button to trigger JavaScript dialog at (603, 384) on #js-prompt
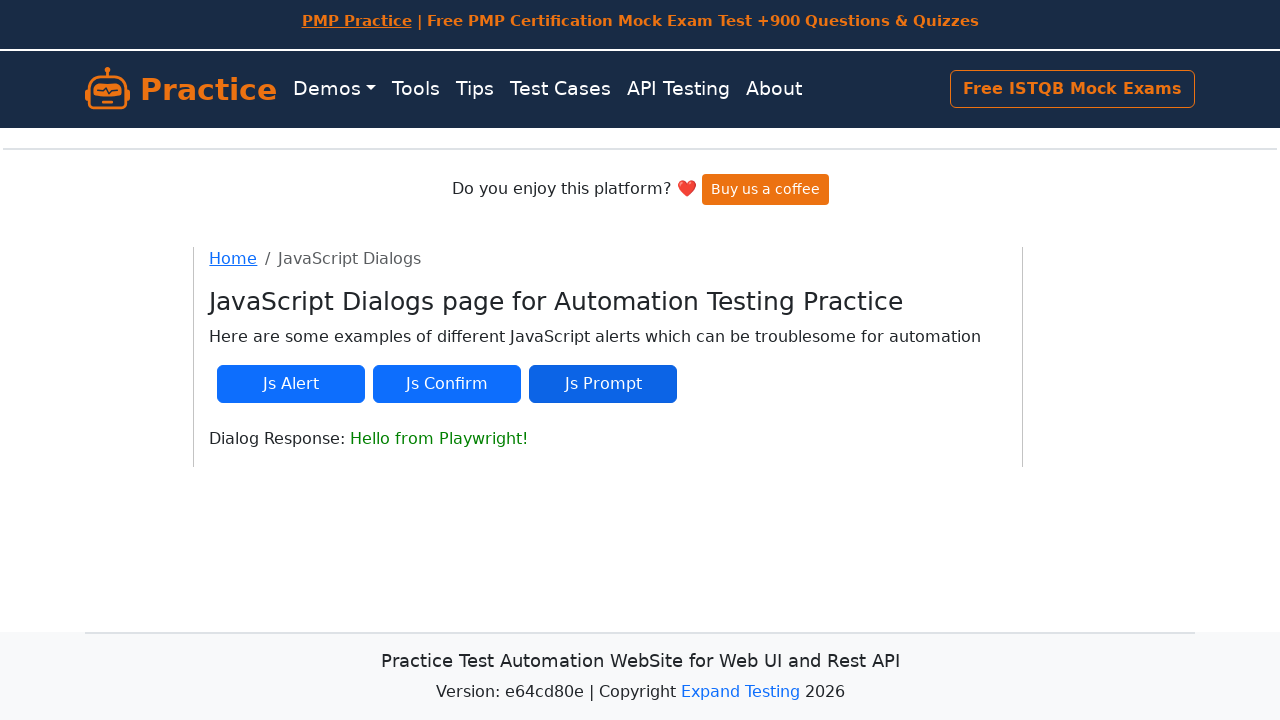

Waited for dialog response element to appear
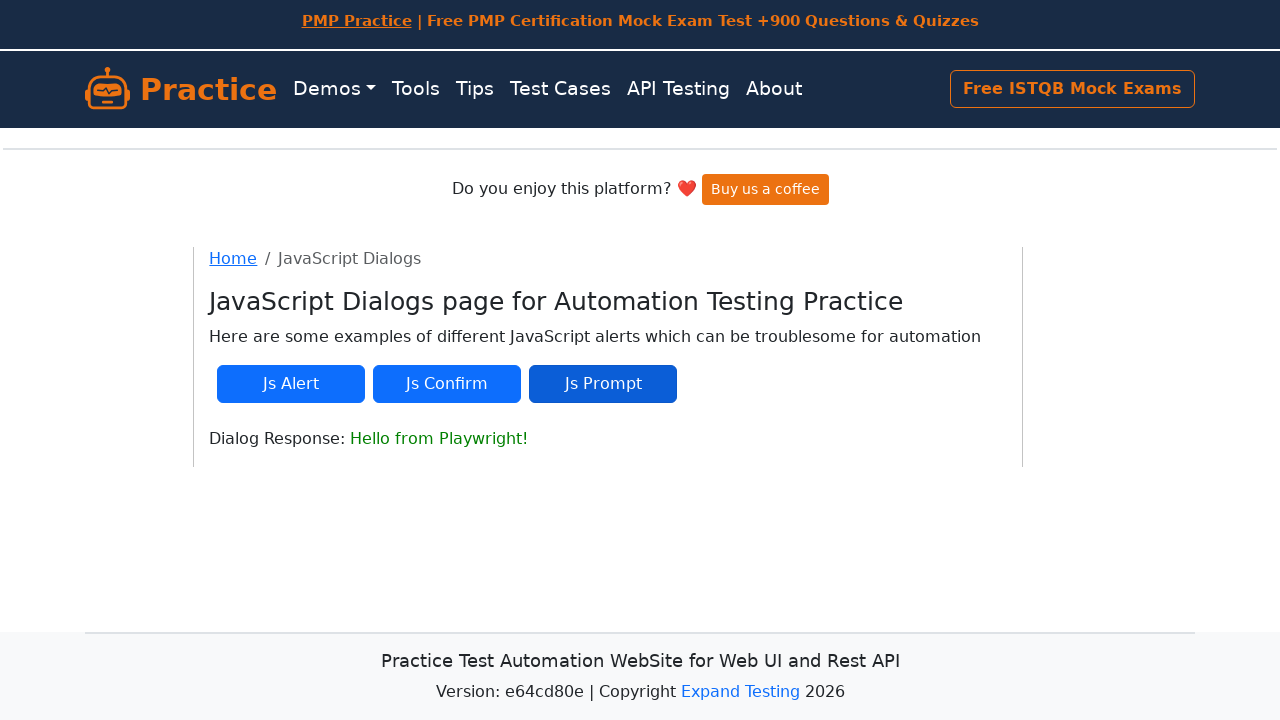

Retrieved response text from dialog response element
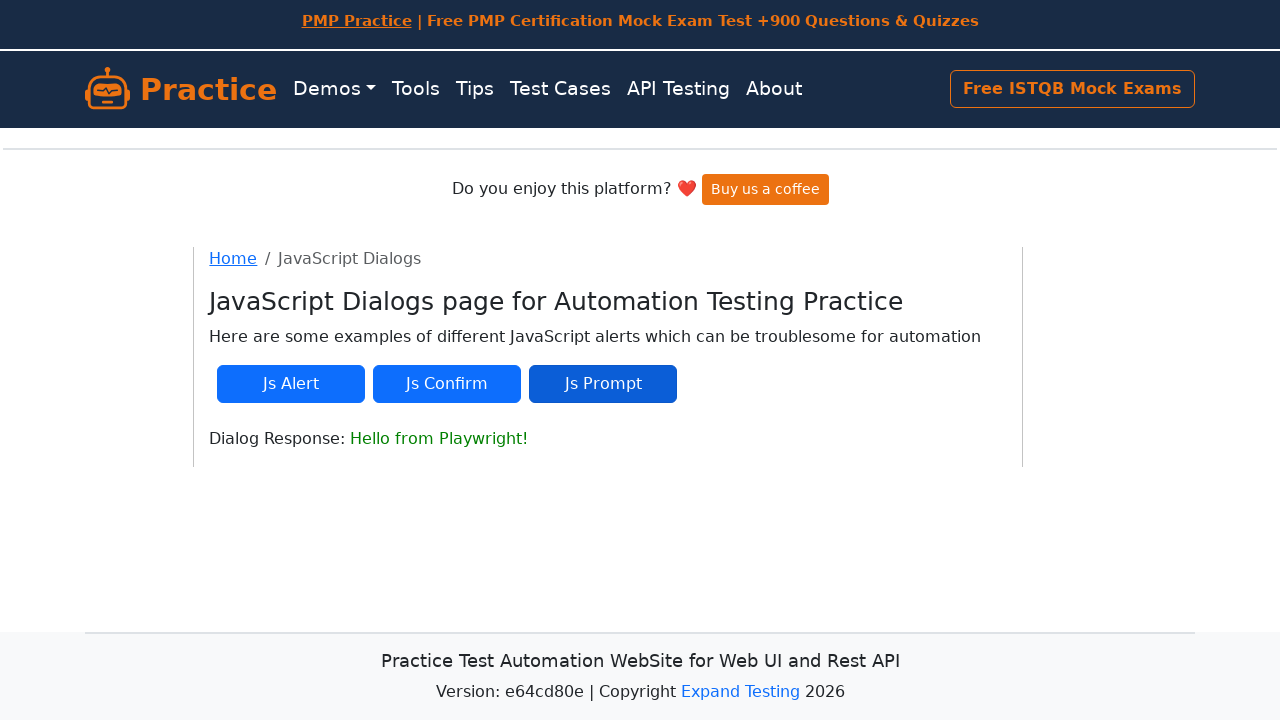

Verified that 'Hello from Playwright!' is present in the response
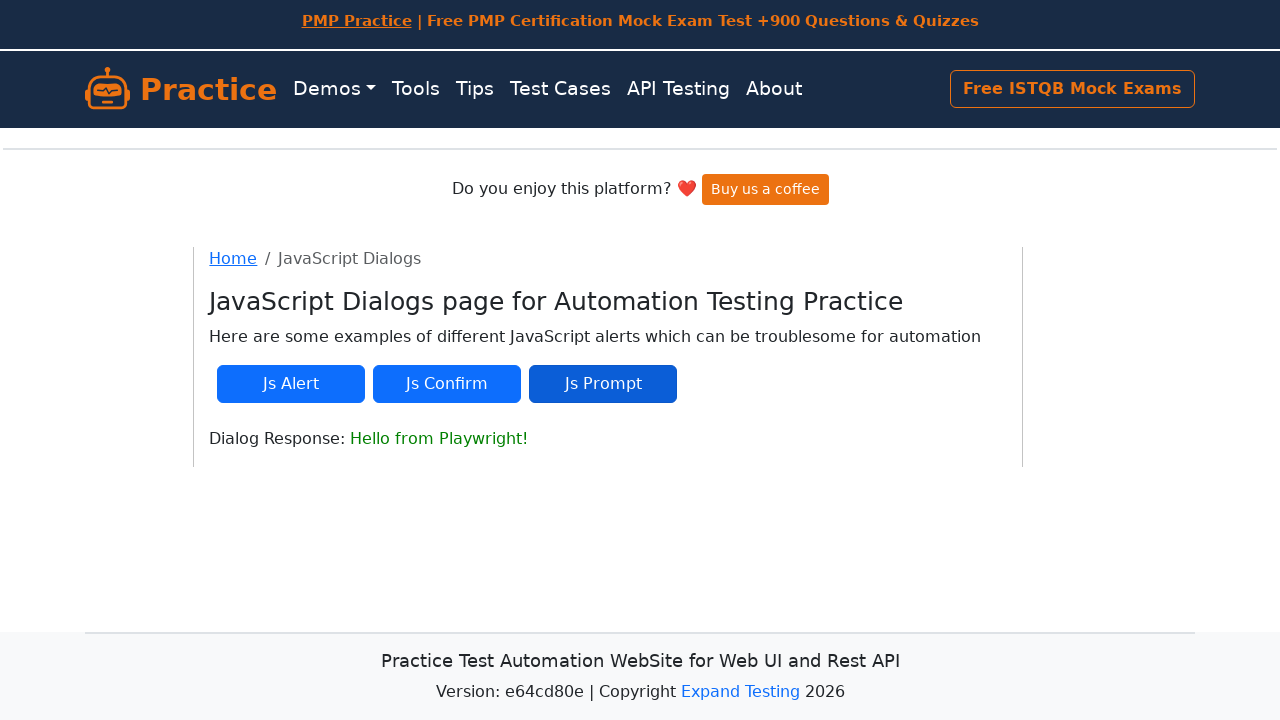

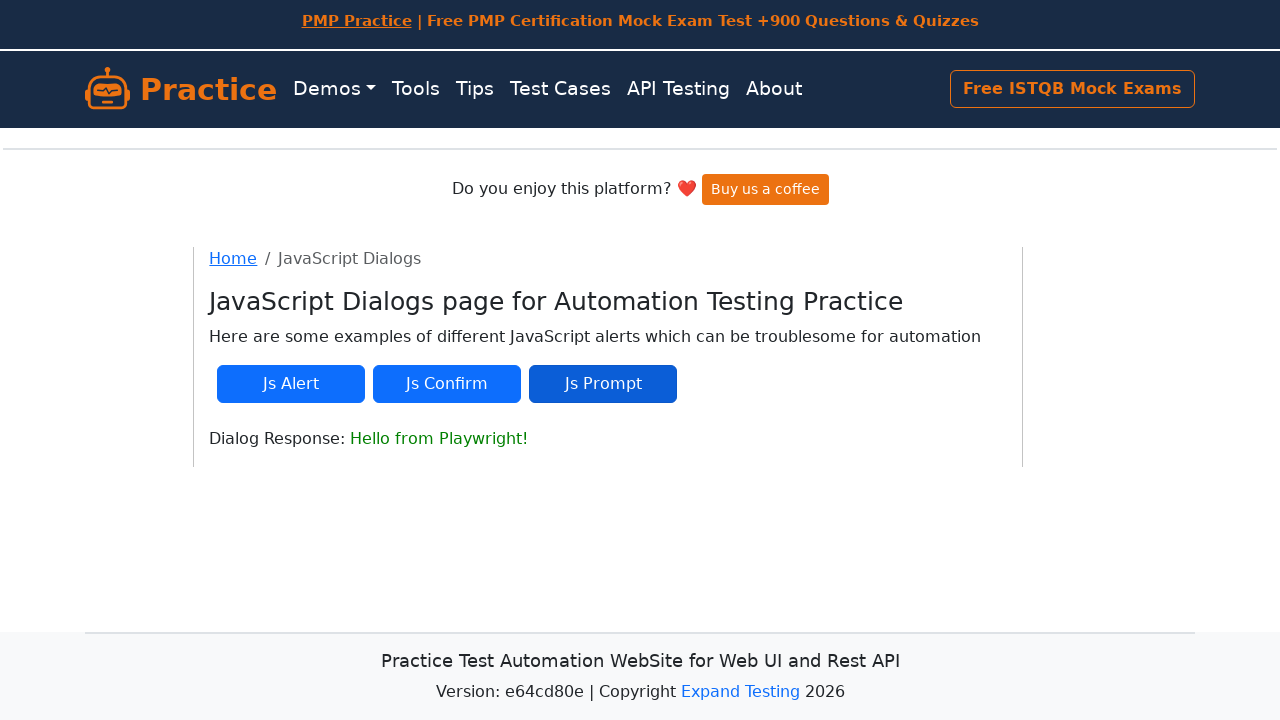